Tests radio button functionality by checking default selected option and selecting an age group radio button

Starting URL: https://leafground.com/radio.xhtml

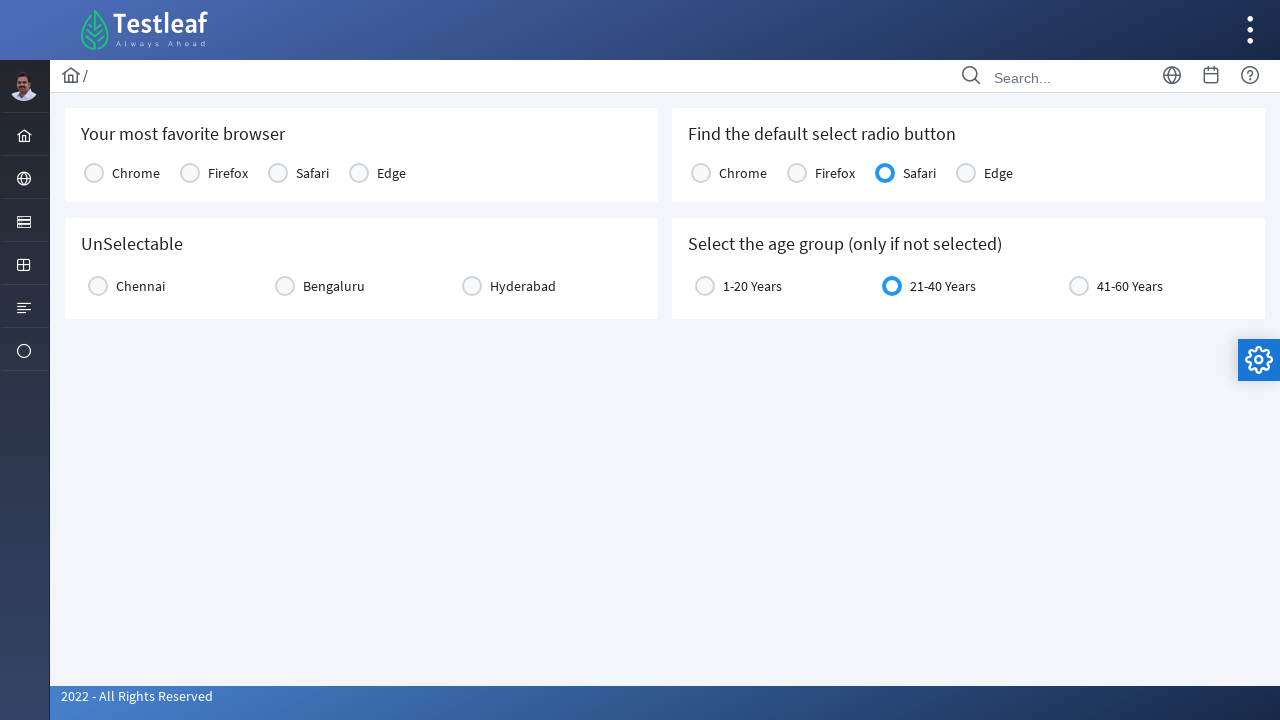

Navigated to radio button test page at https://leafground.com/radio.xhtml
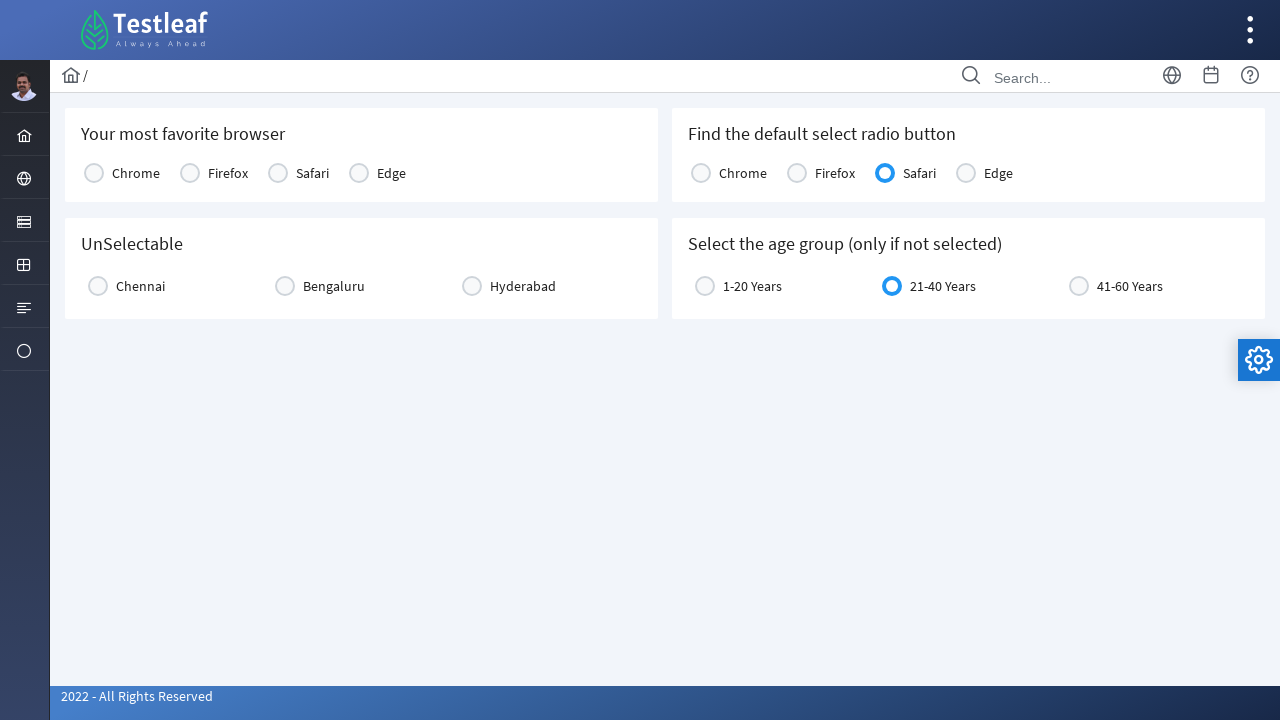

Checked if Chrome radio button is selected by default
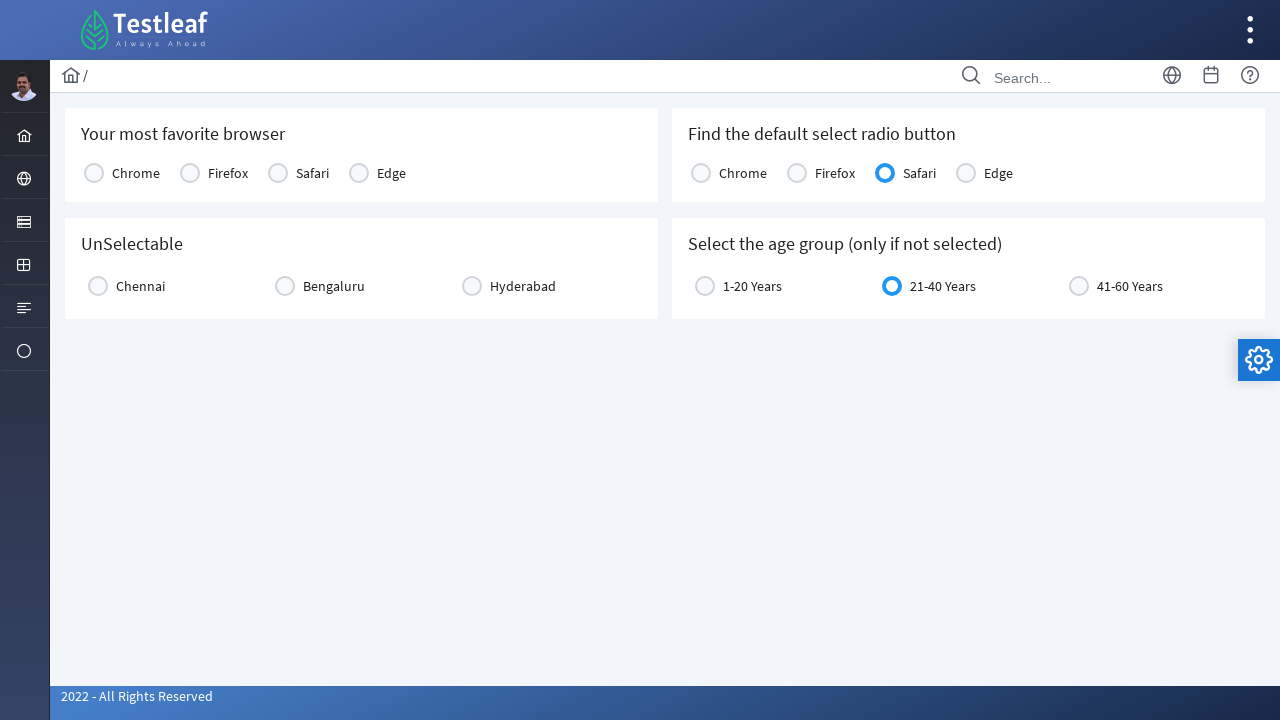

Checked if Firefox radio button is selected by default
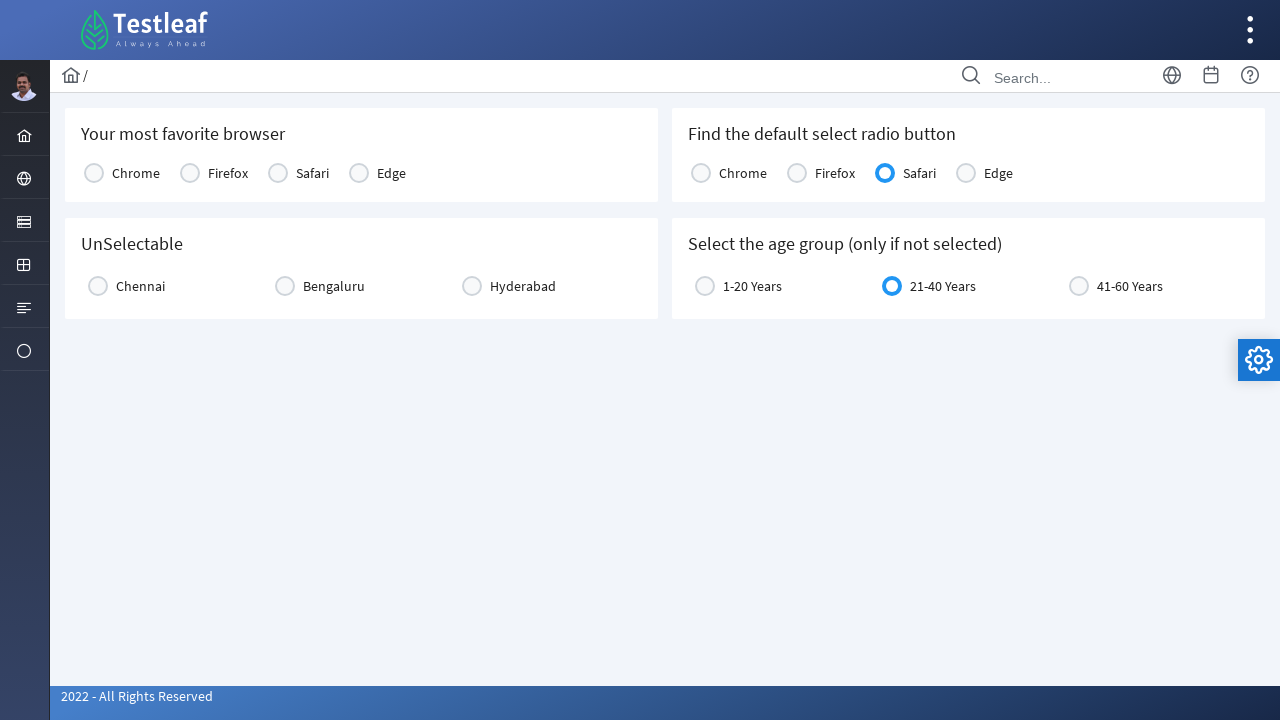

Checked if Safari radio button is selected by default
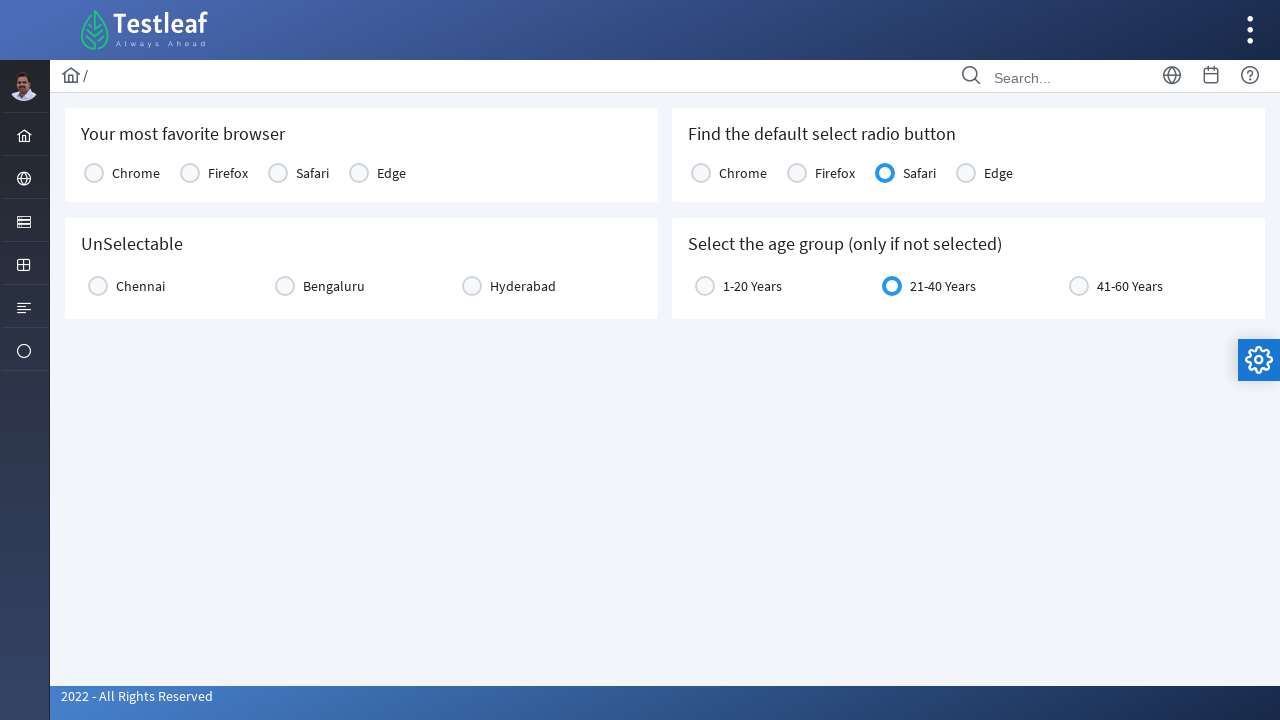

Checked if Edge radio button is selected by default
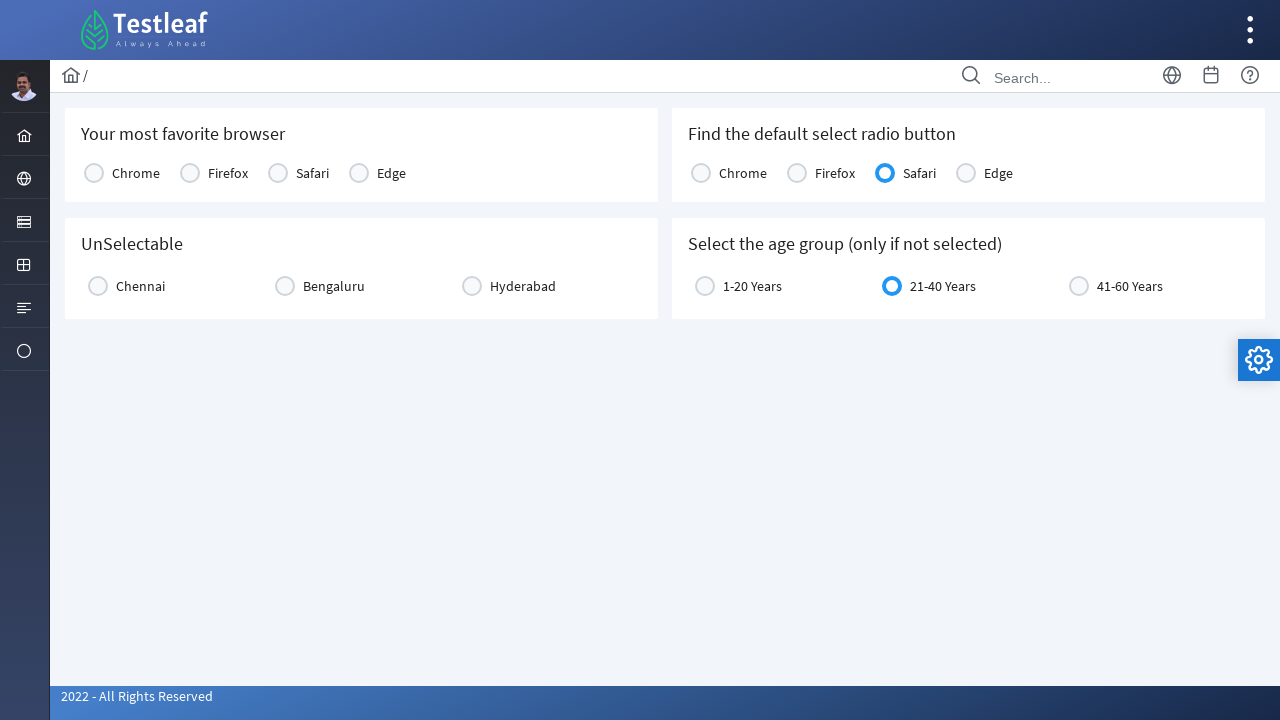

Retrieved Safari label text: Safari
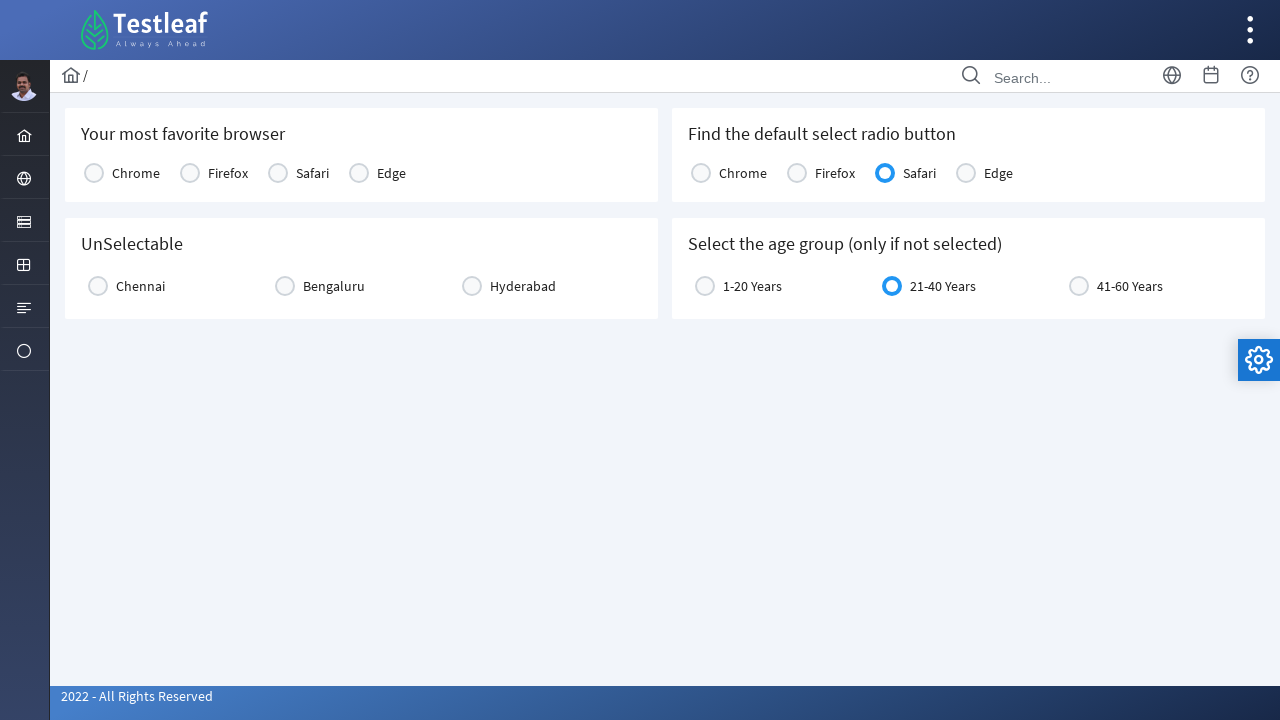

Checked if first age group radio button is already selected
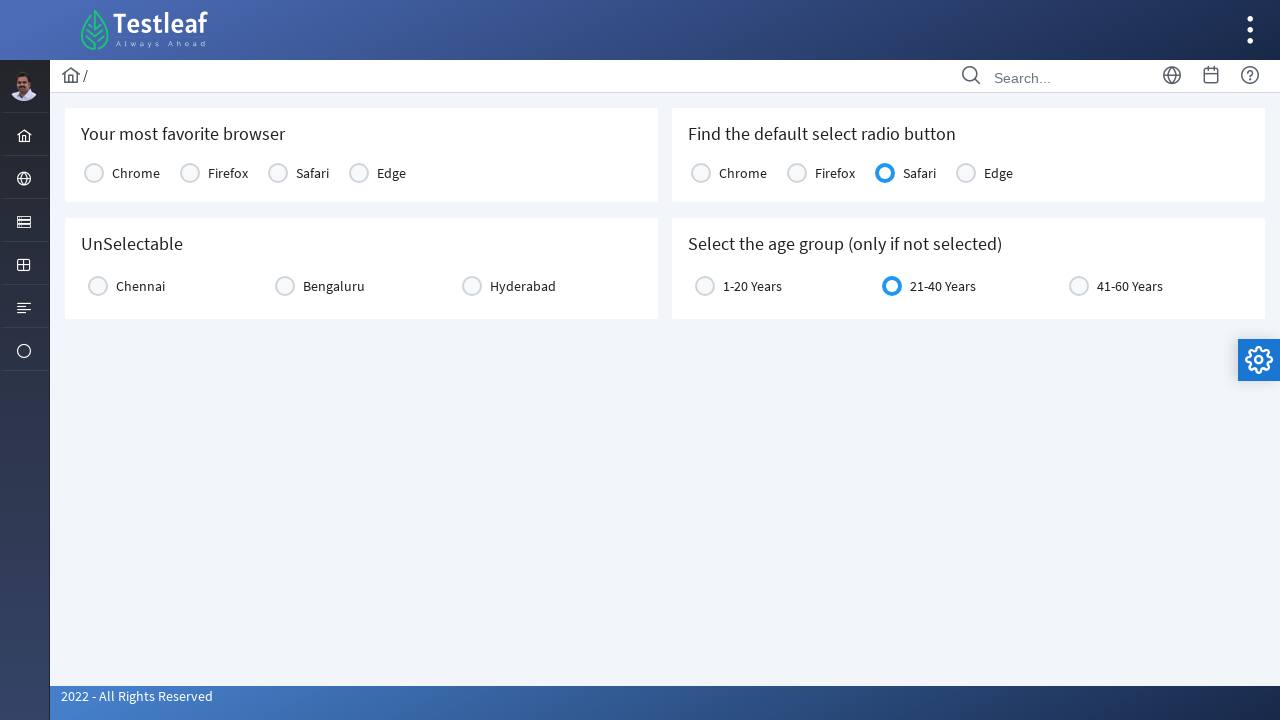

Clicked to select the first age group radio button at (752, 286) on label[for='j_idt87:age:0']
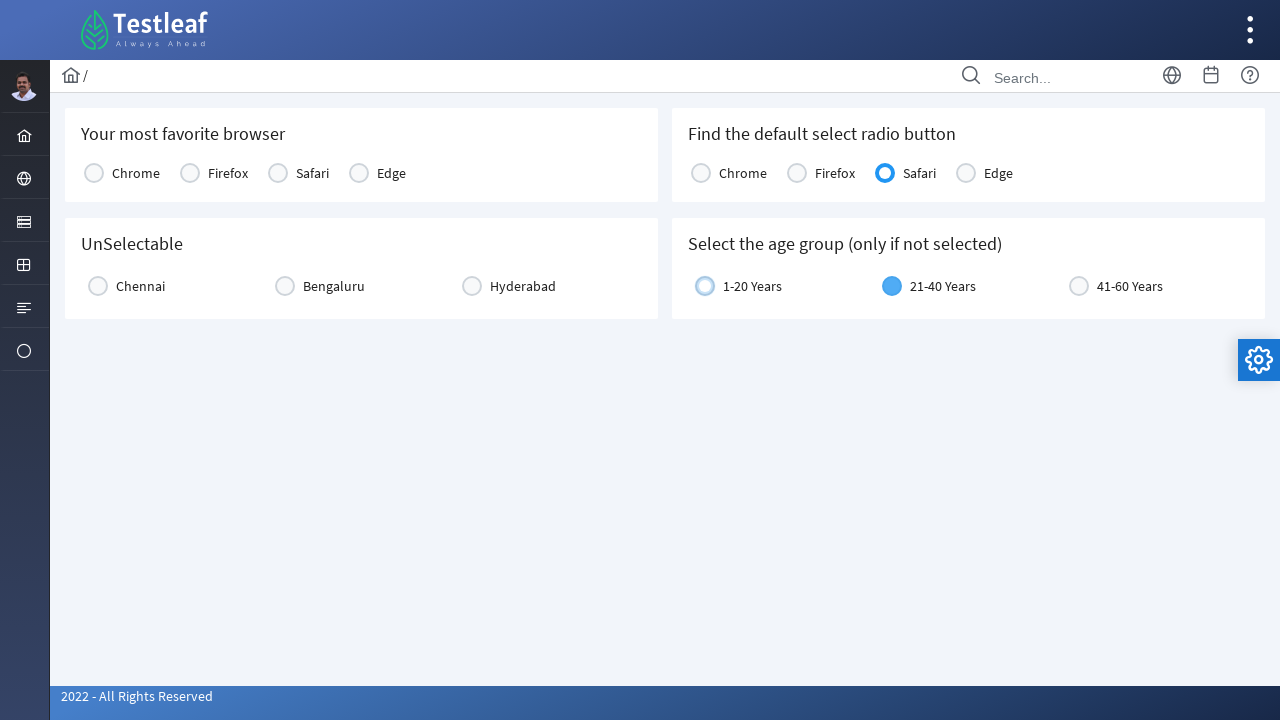

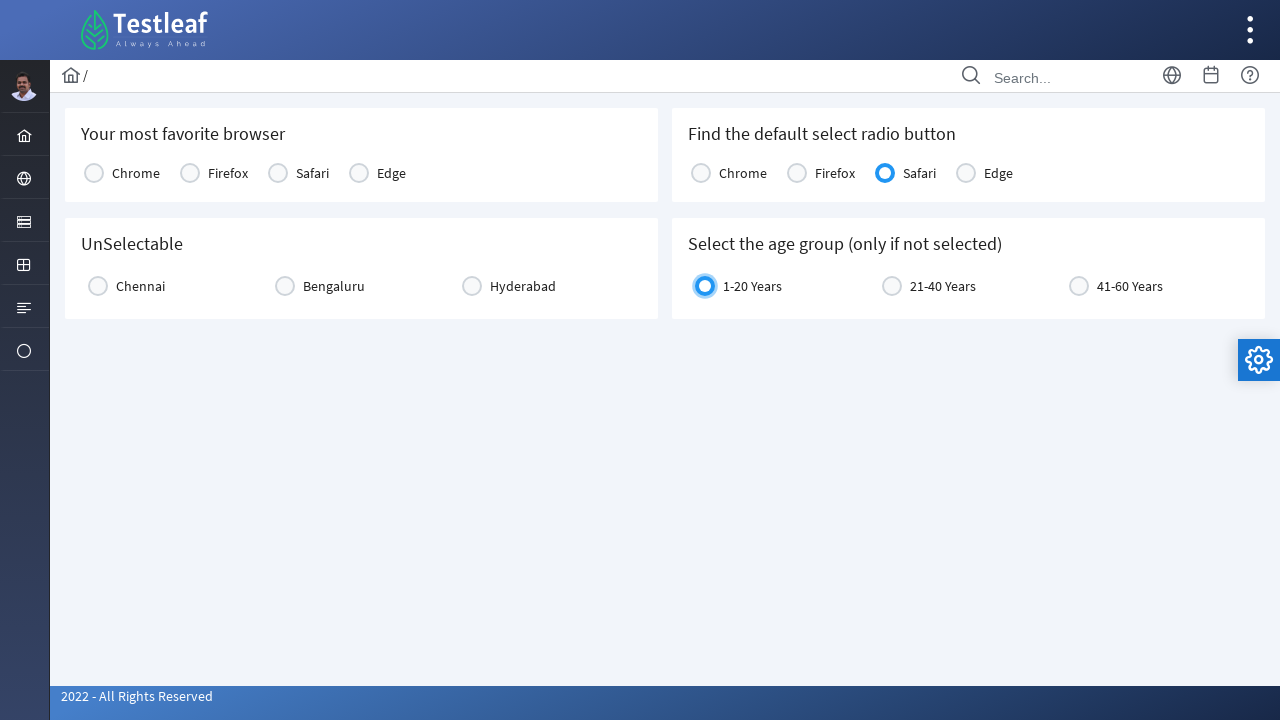